Tests checkbox functionality on a practice website by clicking a basic checkbox and a notification checkbox element.

Starting URL: https://www.leafground.com/checkbox.xhtml

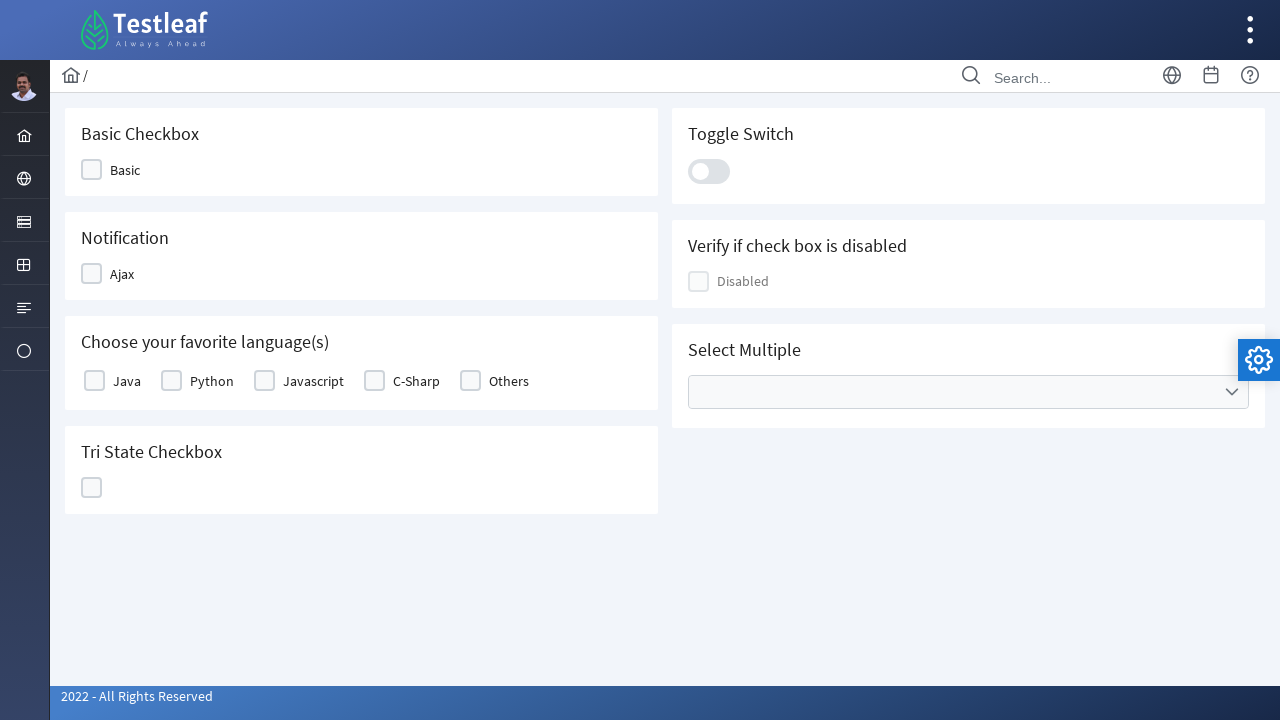

Clicked the basic checkbox at (118, 170) on #j_idt87\:j_idt89
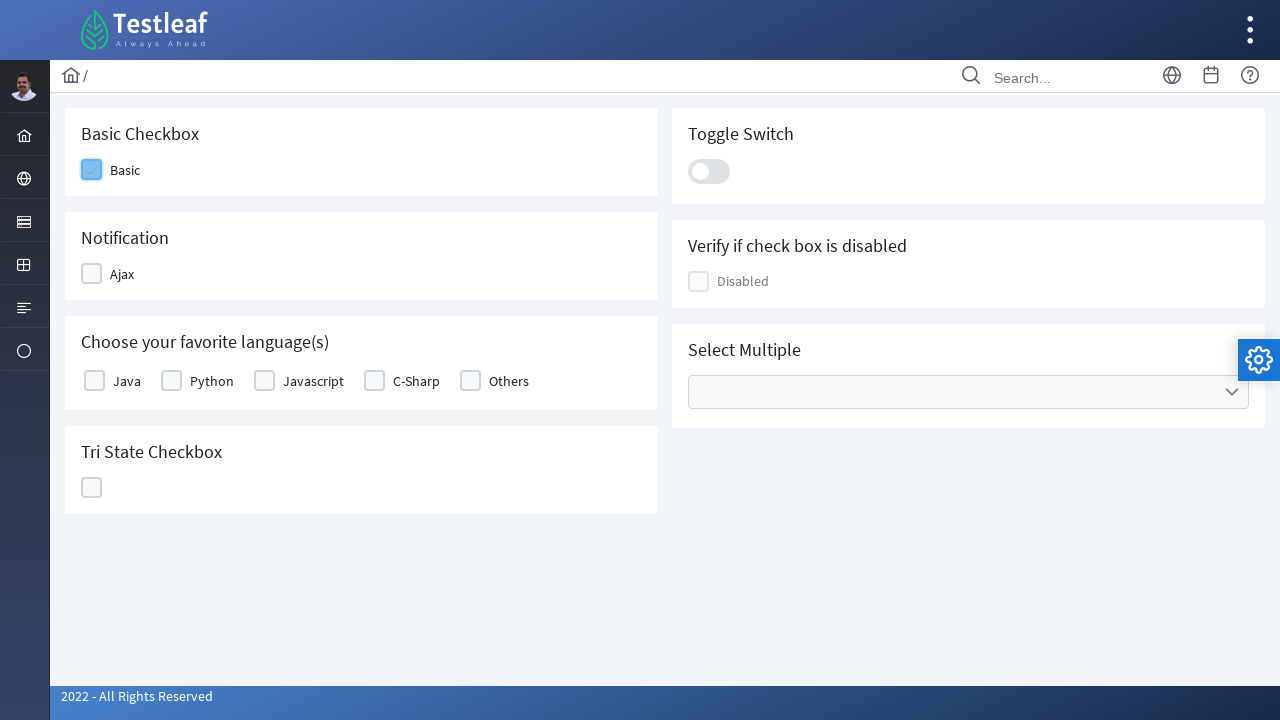

Clicked the notification checkbox at (116, 274) on #j_idt87\:j_idt91
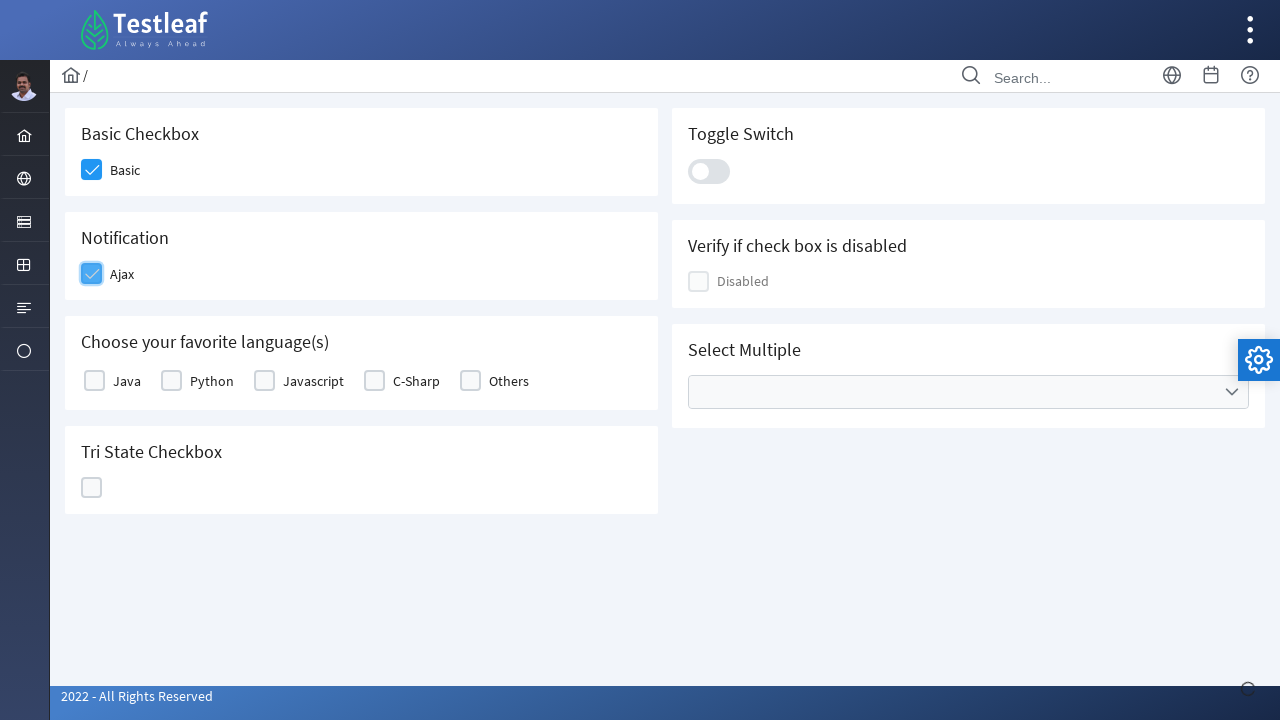

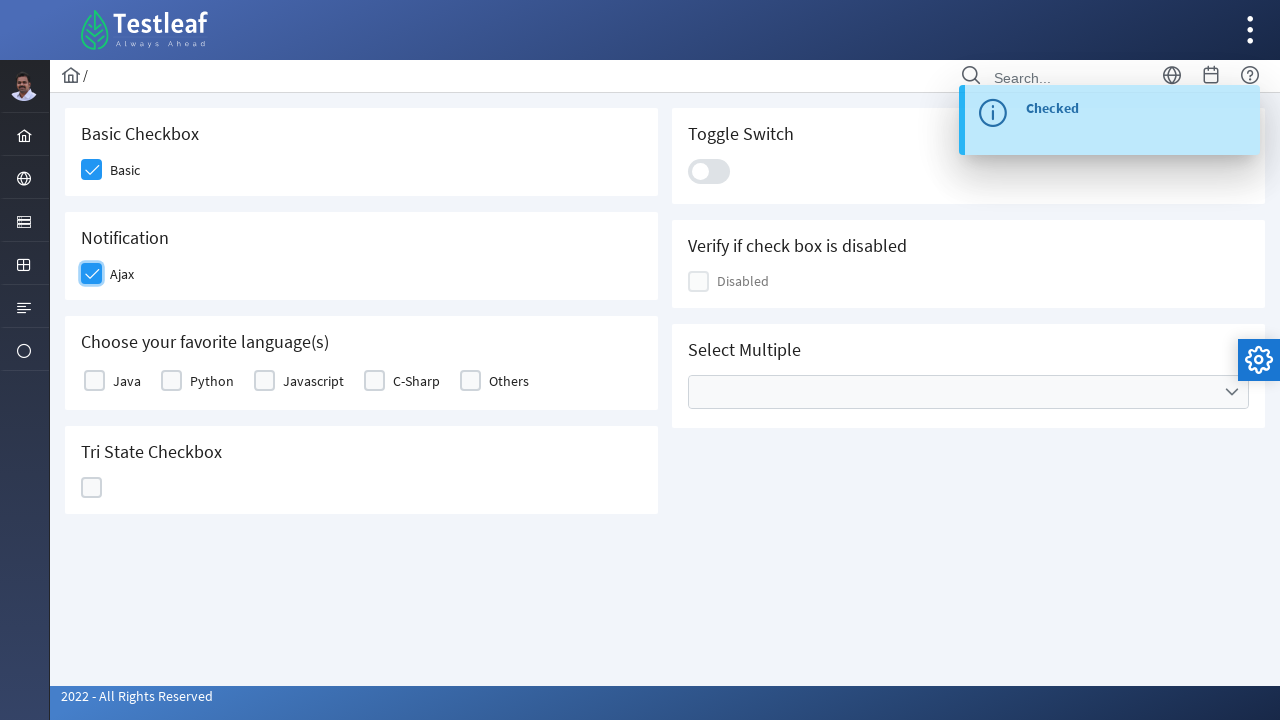